Tests retry logic on a notification message page by clicking a link repeatedly until a successful message is displayed (up to 3 attempts)

Starting URL: http://the-internet.herokuapp.com/notification_message

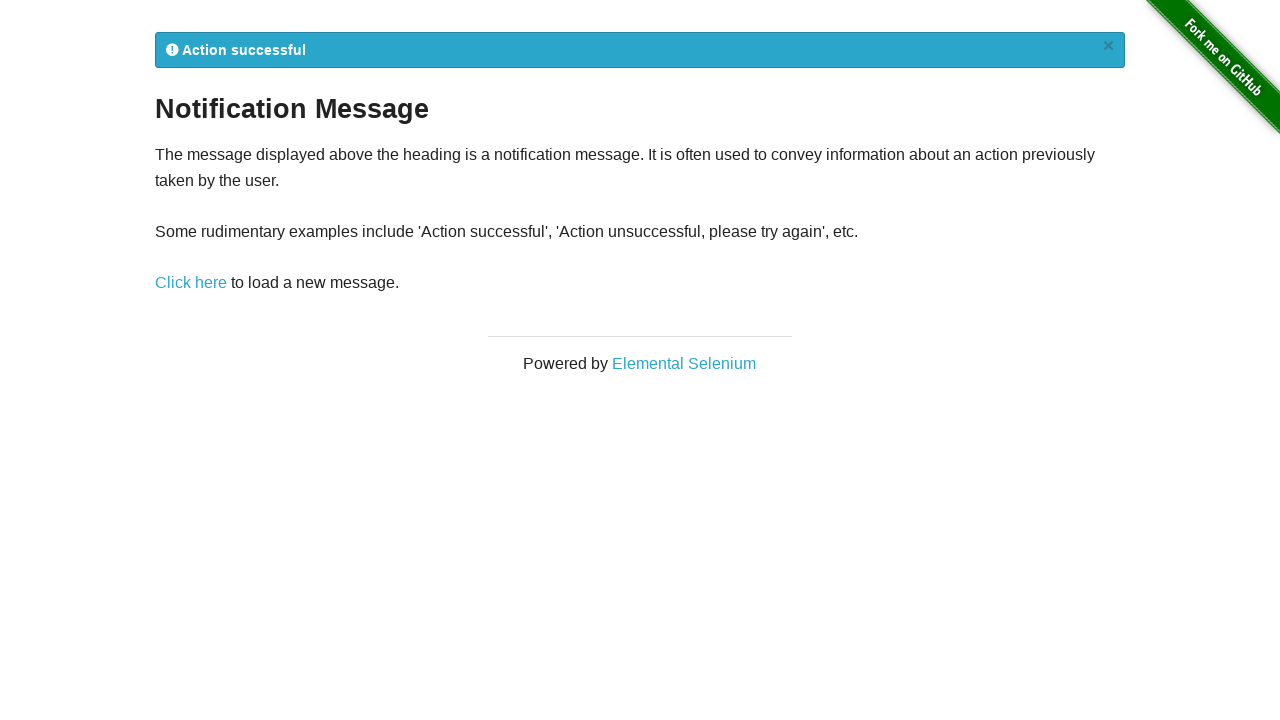

Navigated to notification message page
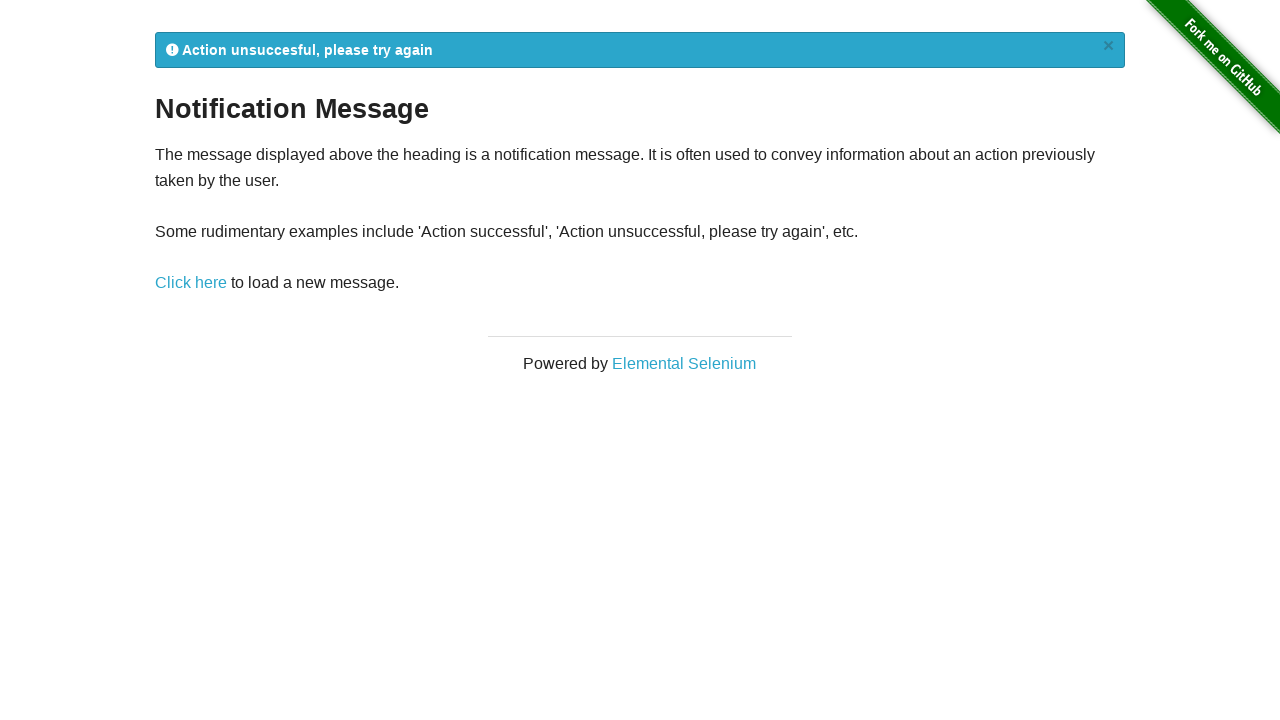

Flash message appeared
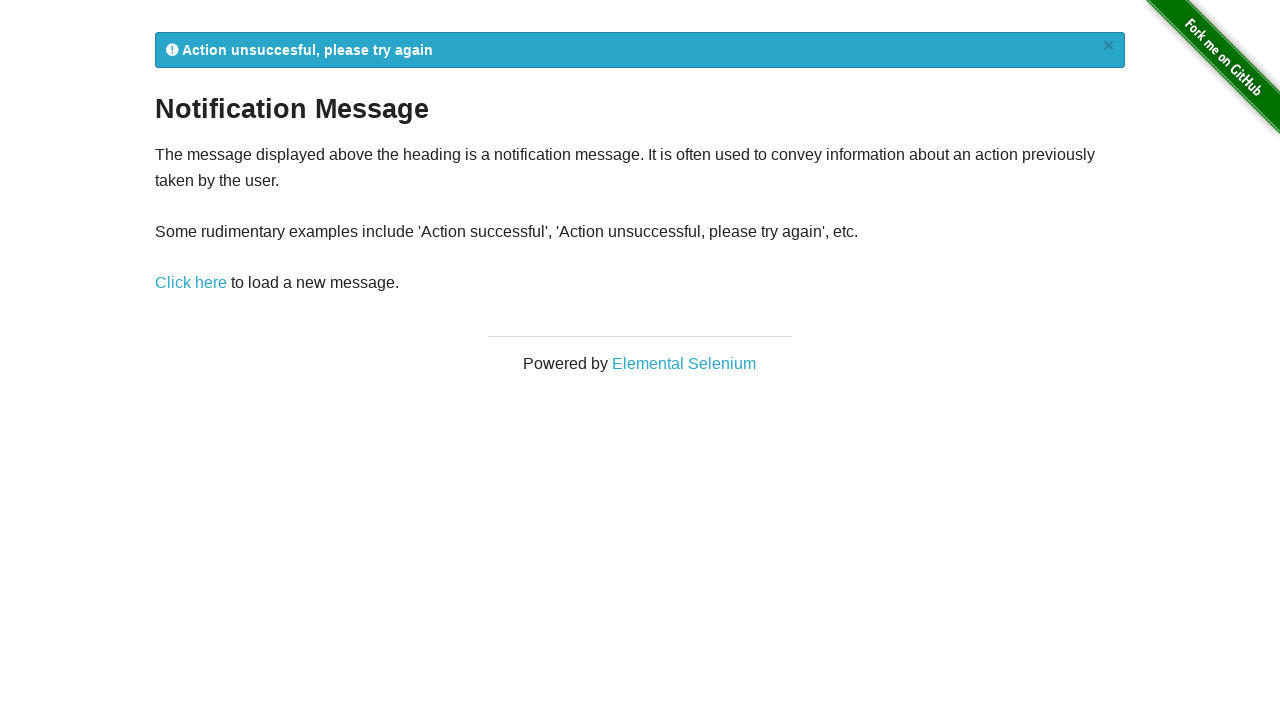

Retrieved flash message text: 
            Action unsuccesful, please try again
            ×
          
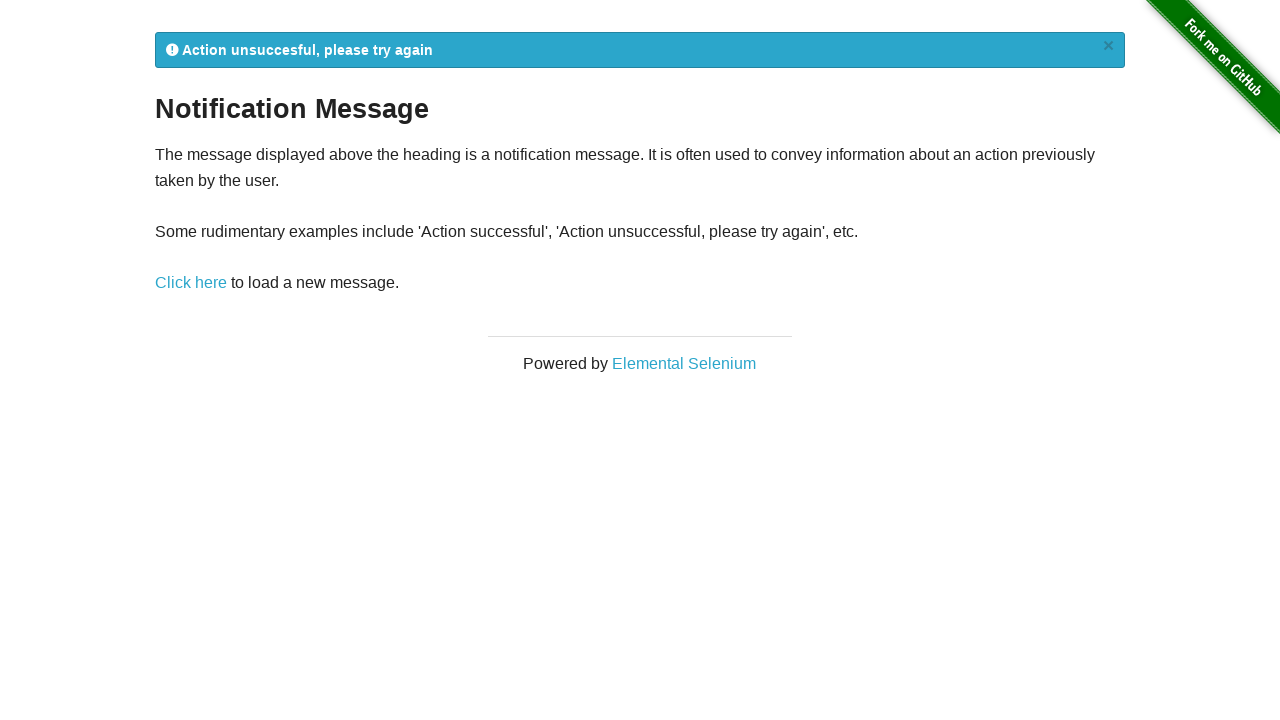

Clicked retry link due to unsuccessful message at (191, 283) on text=Click here
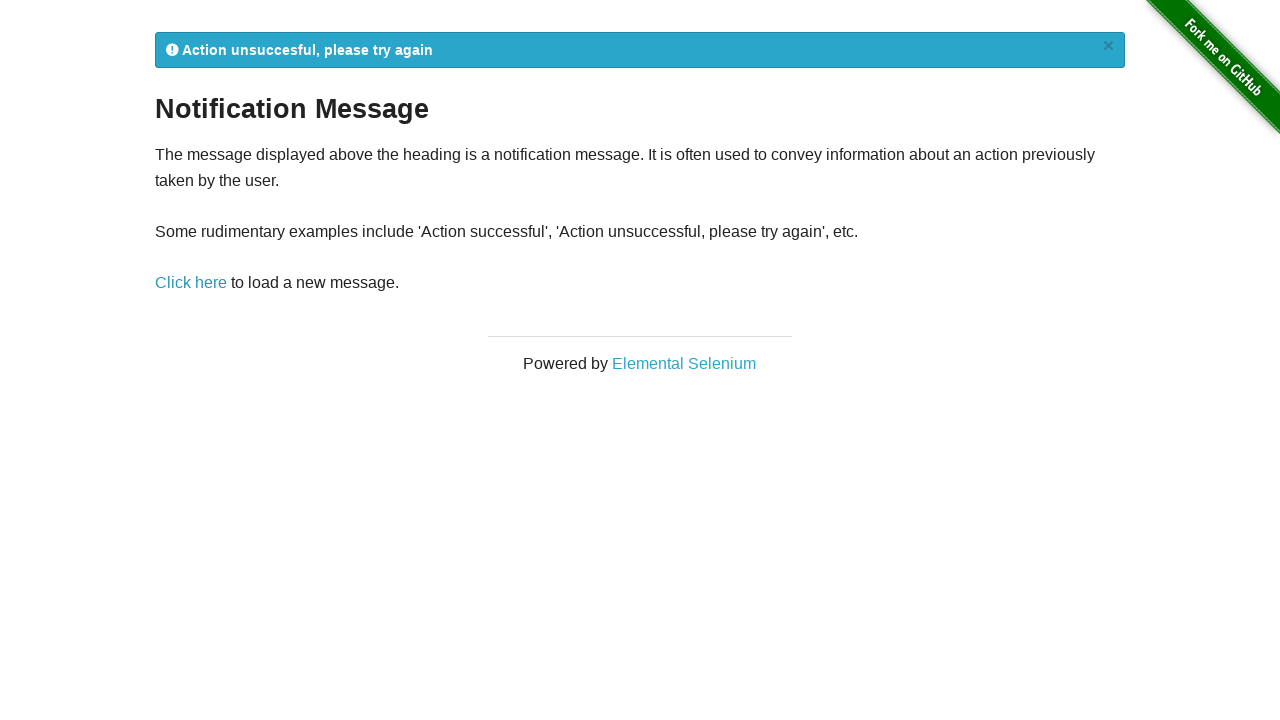

Flash message appeared
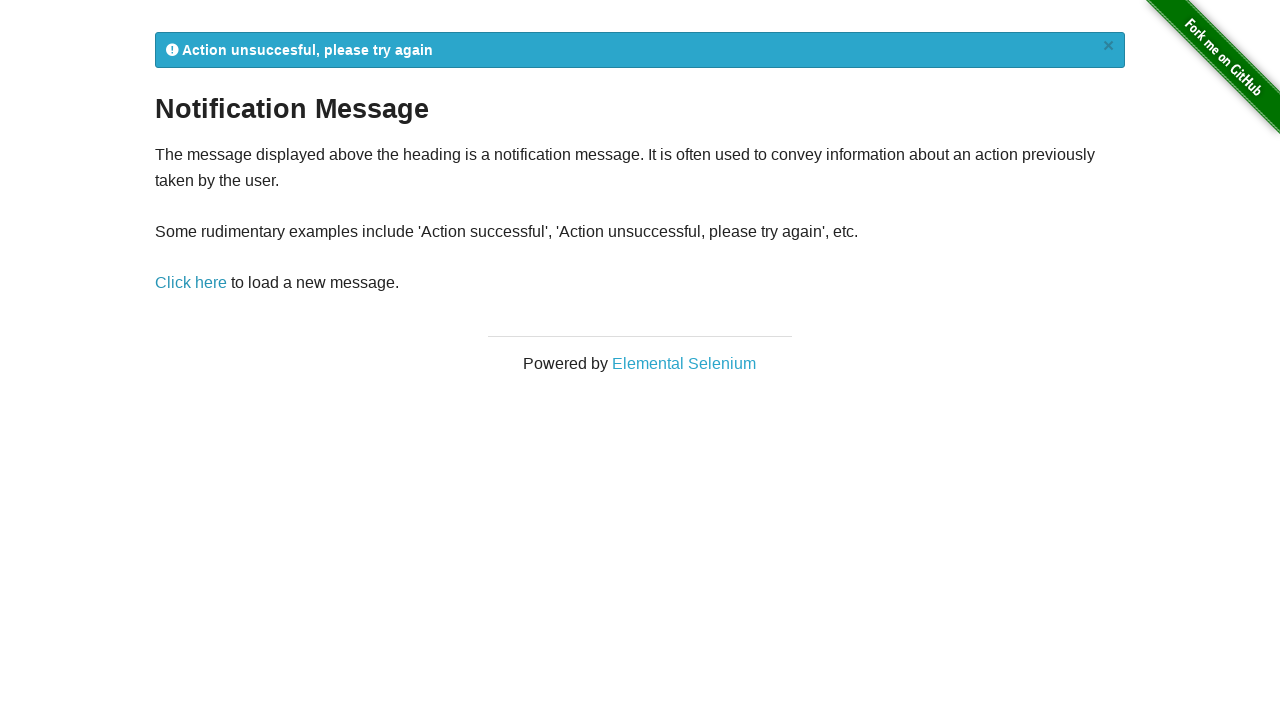

Retrieved flash message text: 
            Action unsuccesful, please try again
            ×
          
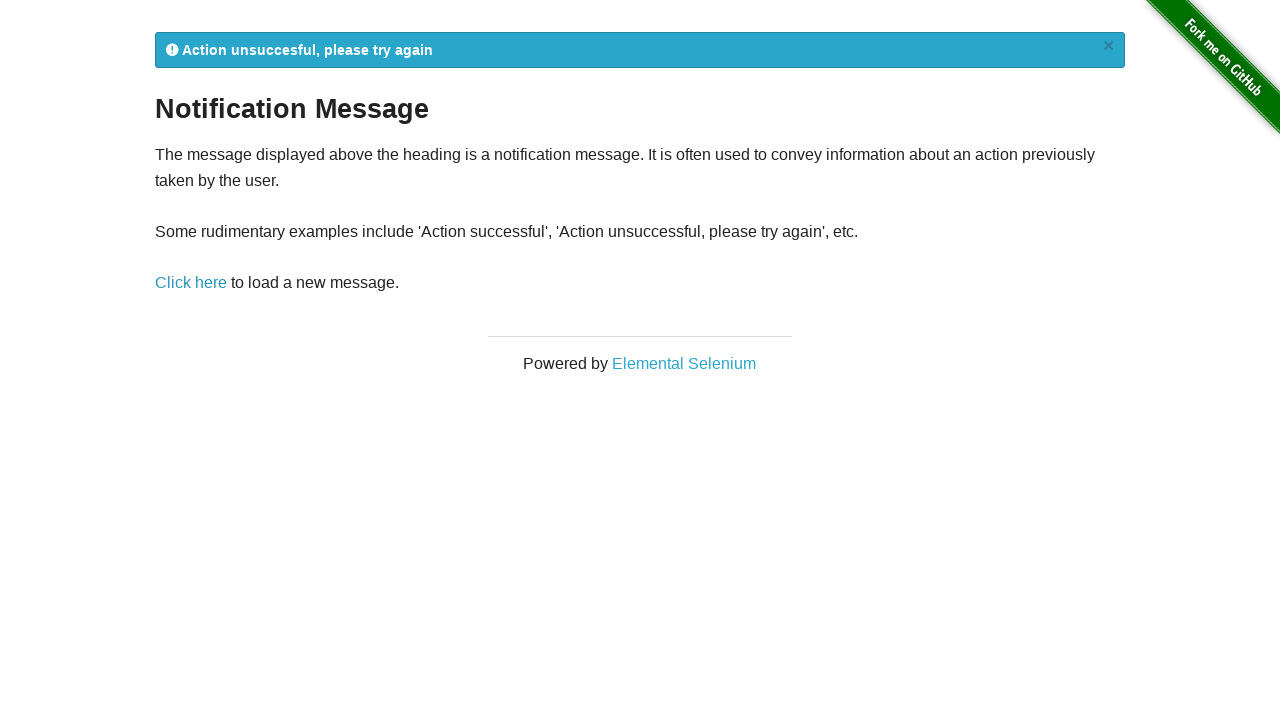

Clicked retry link due to unsuccessful message at (191, 283) on text=Click here
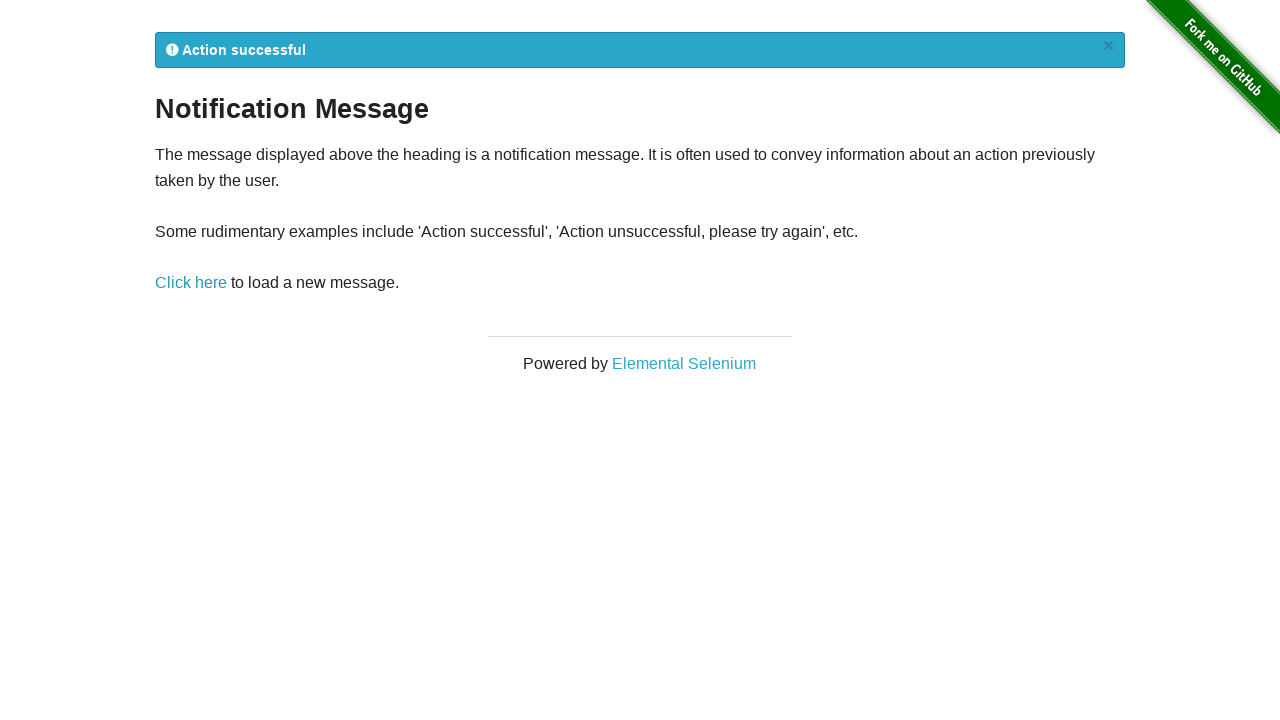

Flash message appeared
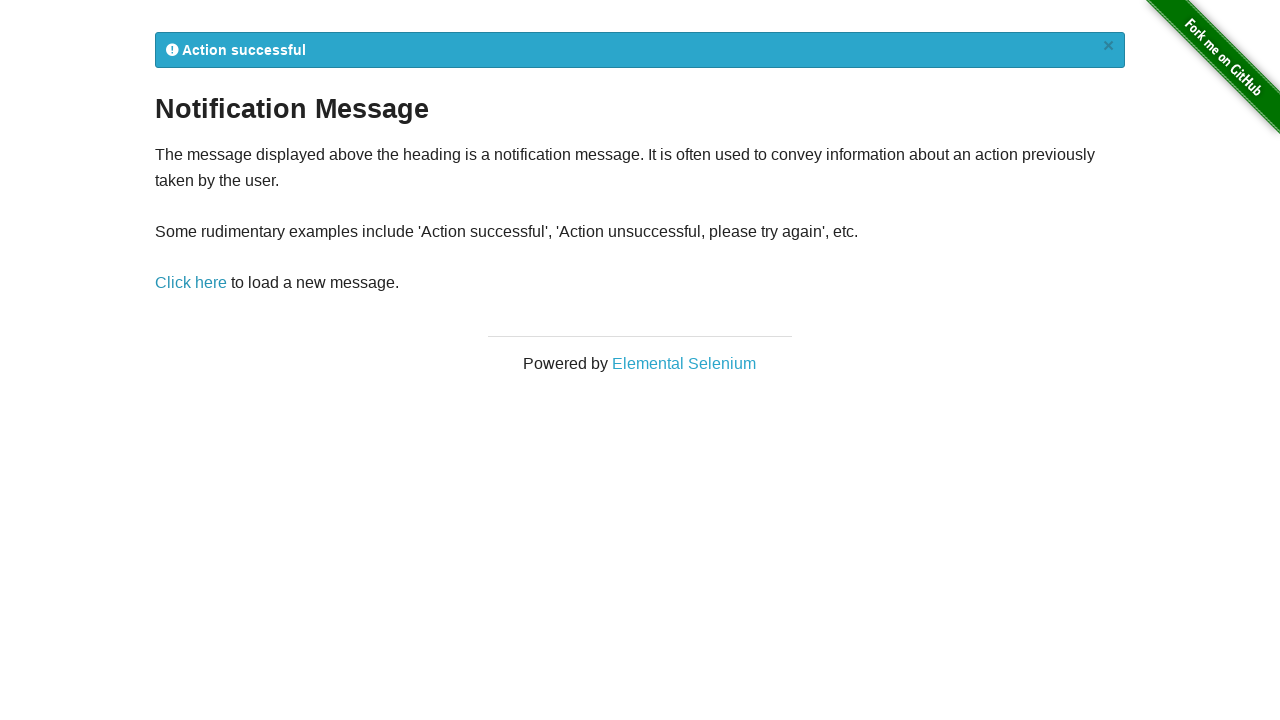

Retrieved flash message text: 
            Action successful
            ×
          
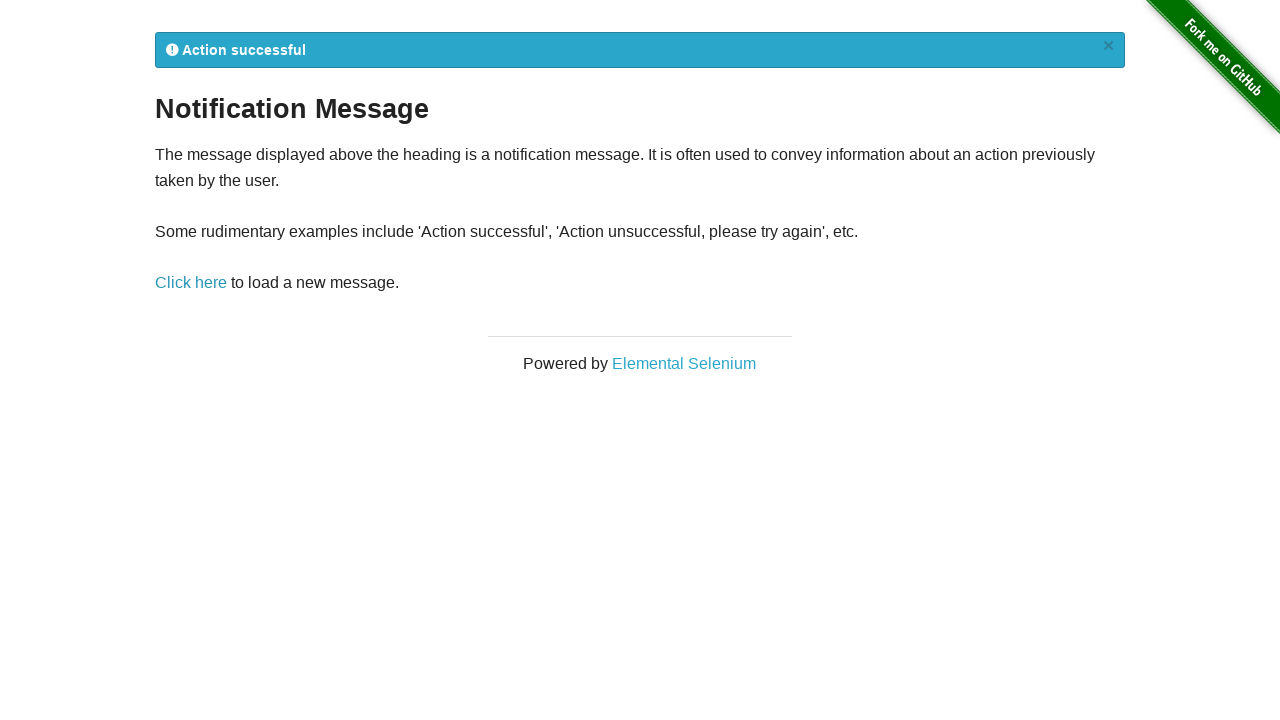

Successful message received
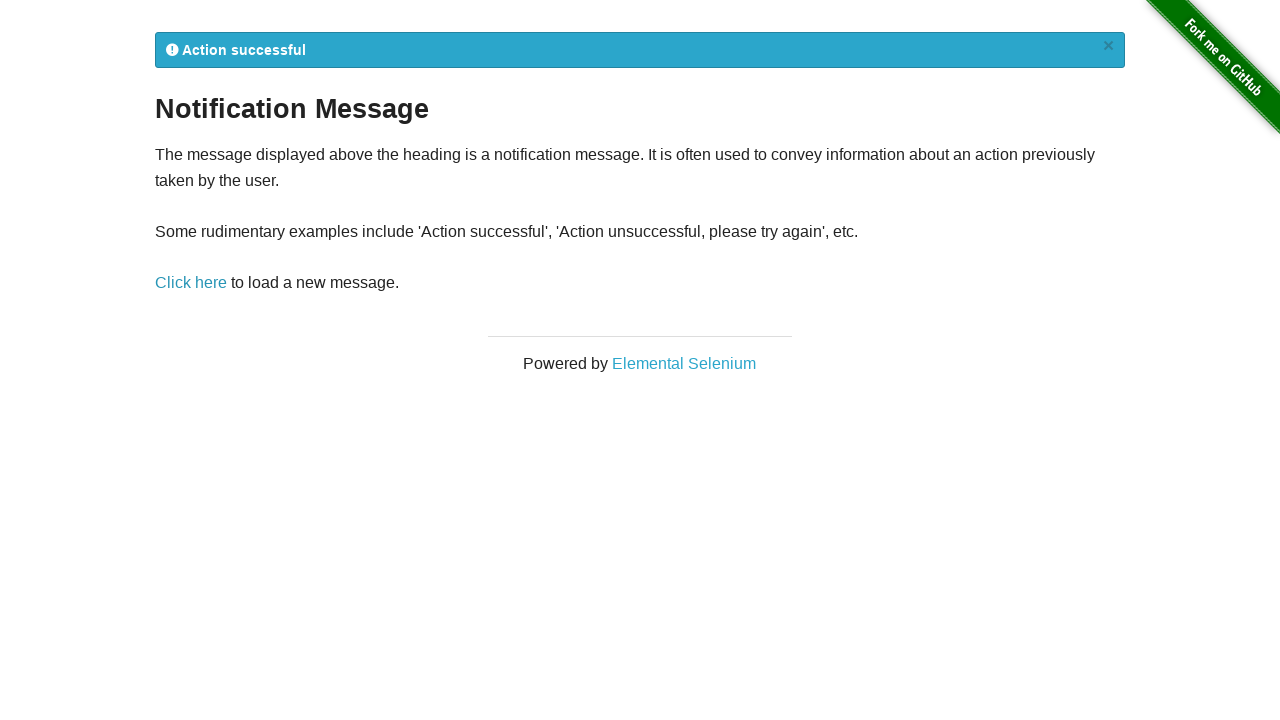

Assertion passed: successful message obtained within 3 attempts
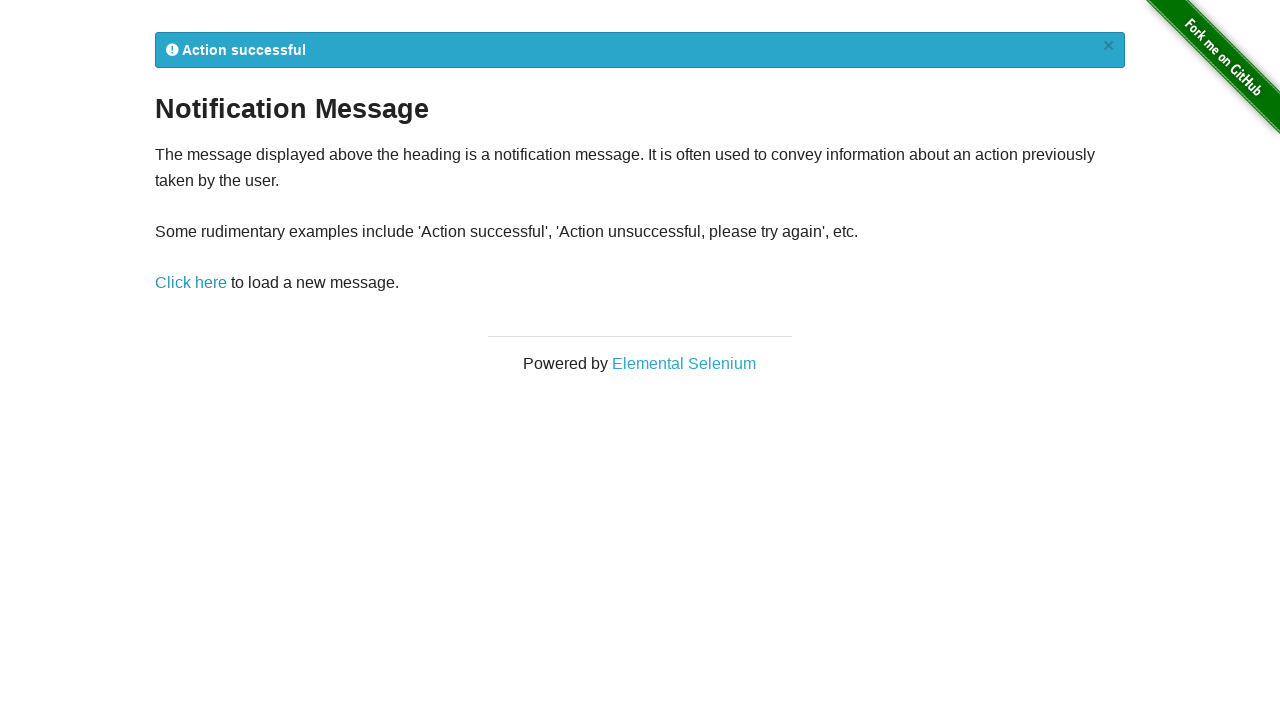

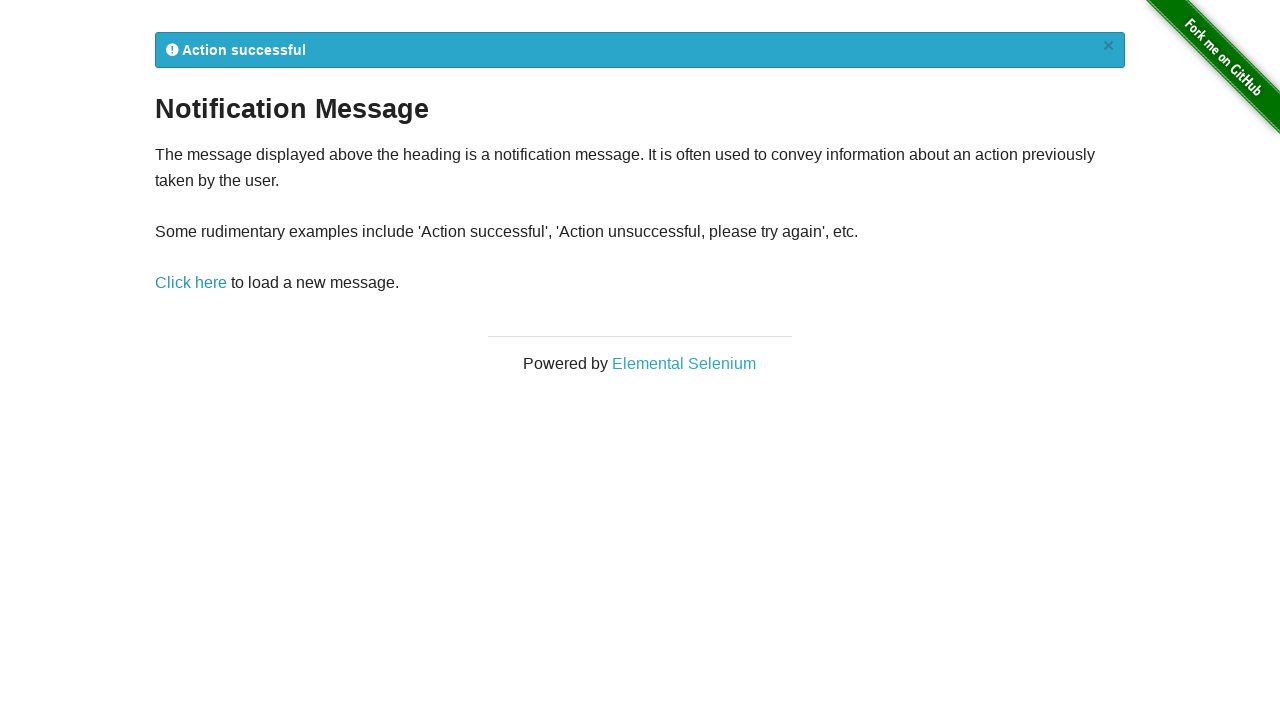